Tests the shower outcome where rolling 3,3 then 3,3,3 results in "Go take a shower" message

Starting URL: http://100percentofthetimehotspaghetti.com/dice.html

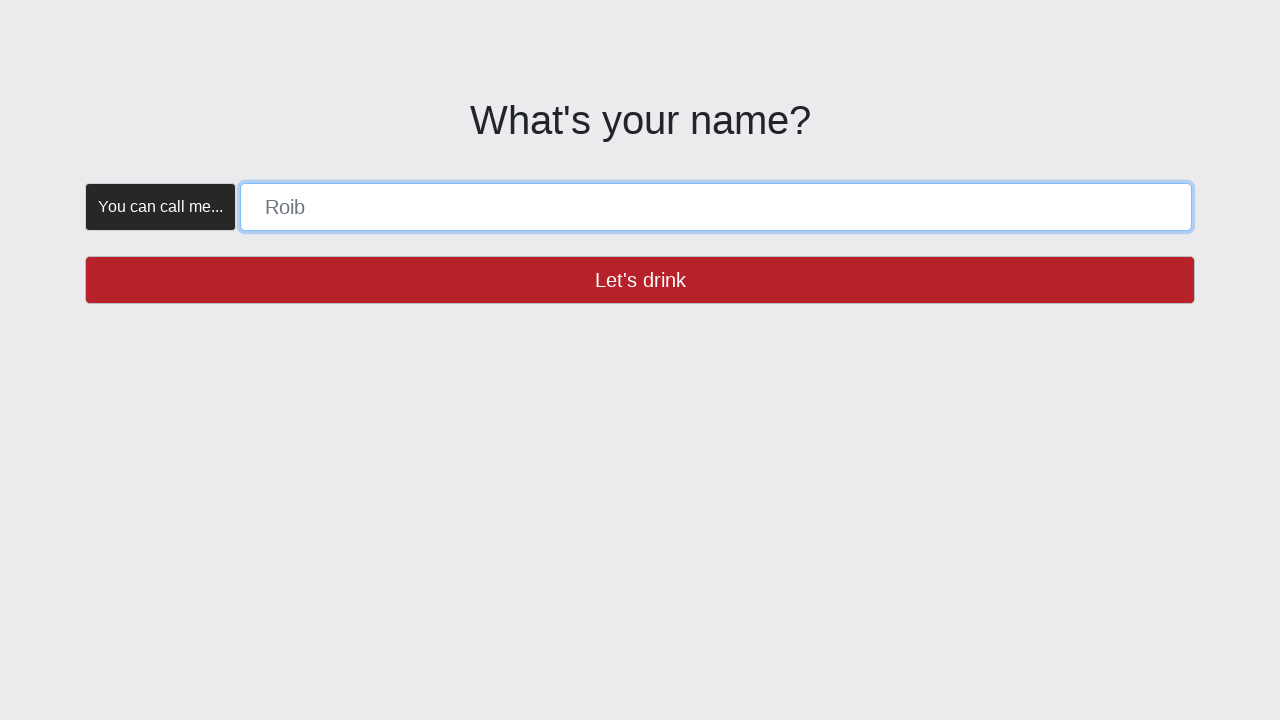

Navigated to dice game URL
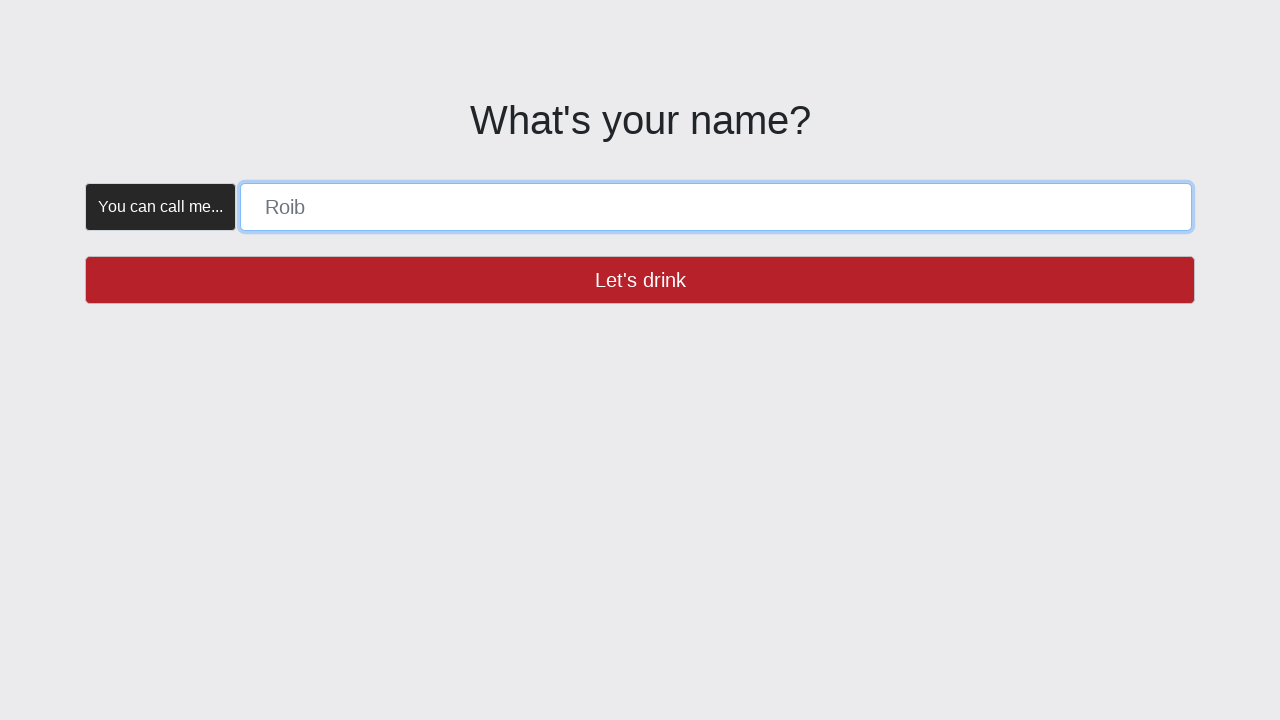

Verified name button is enabled at (640, 280) on button >> internal:has-text="Let's drink"i
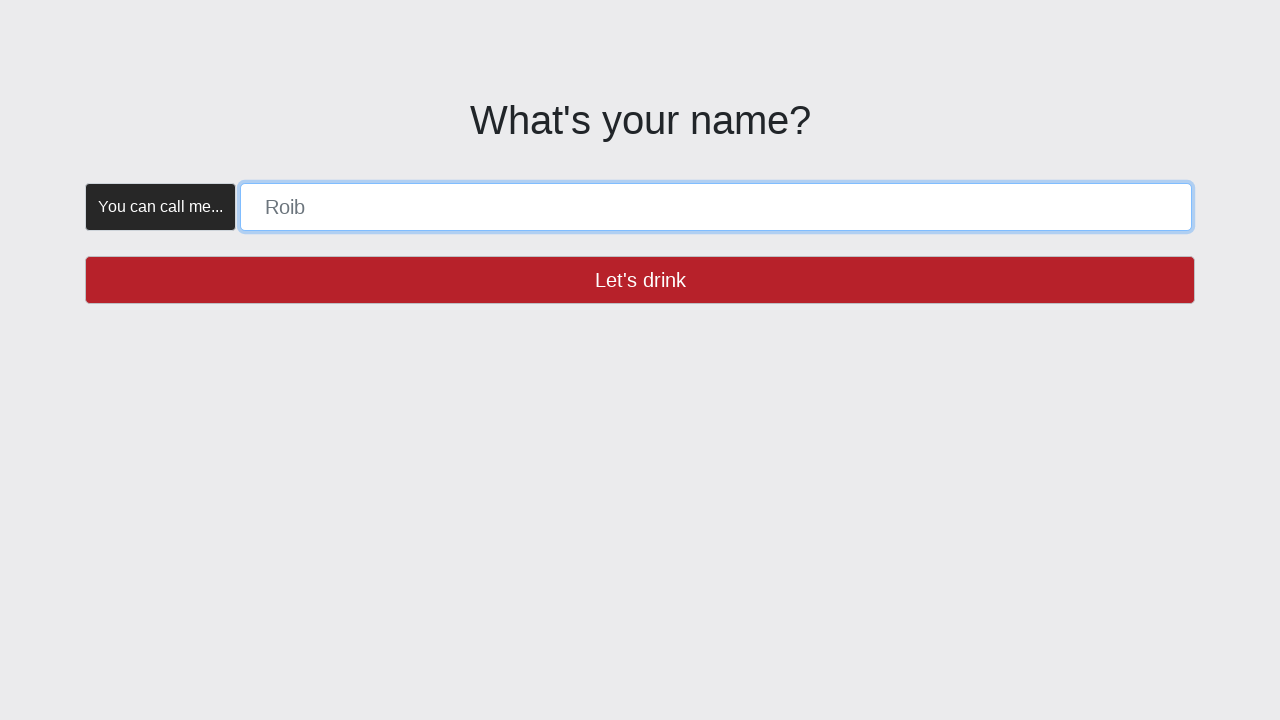

Filled name field with 'SHOWER' on [placeholder="Roib"]
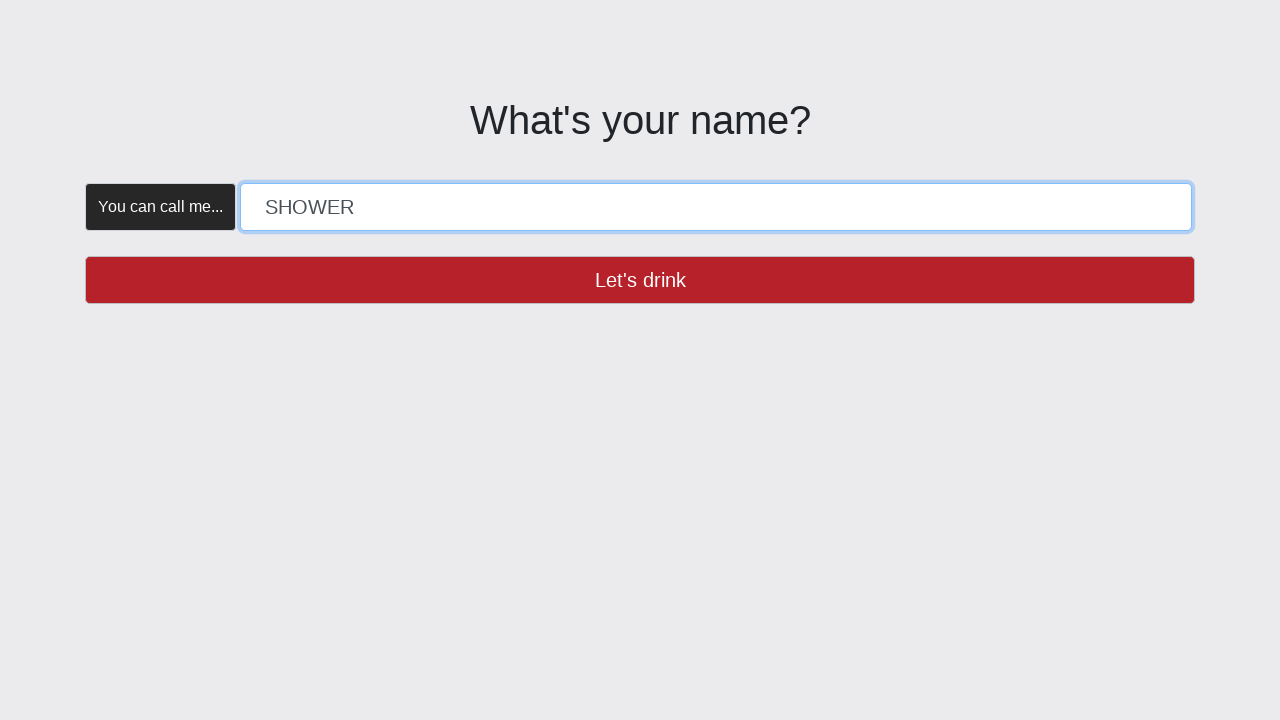

Clicked 'Let's drink' button to submit name at (640, 280) on button >> internal:has-text="Let's drink"i
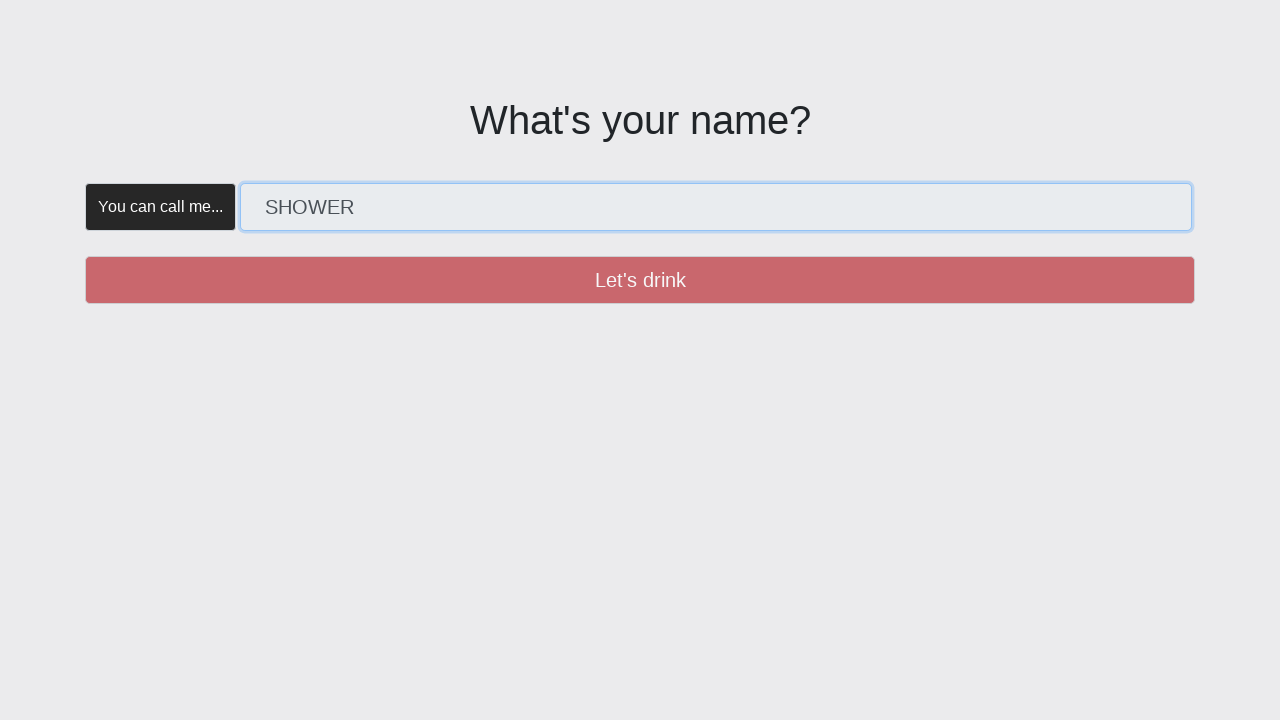

Verified create button is enabled at (355, 182) on button >> internal:has-text="Create"i
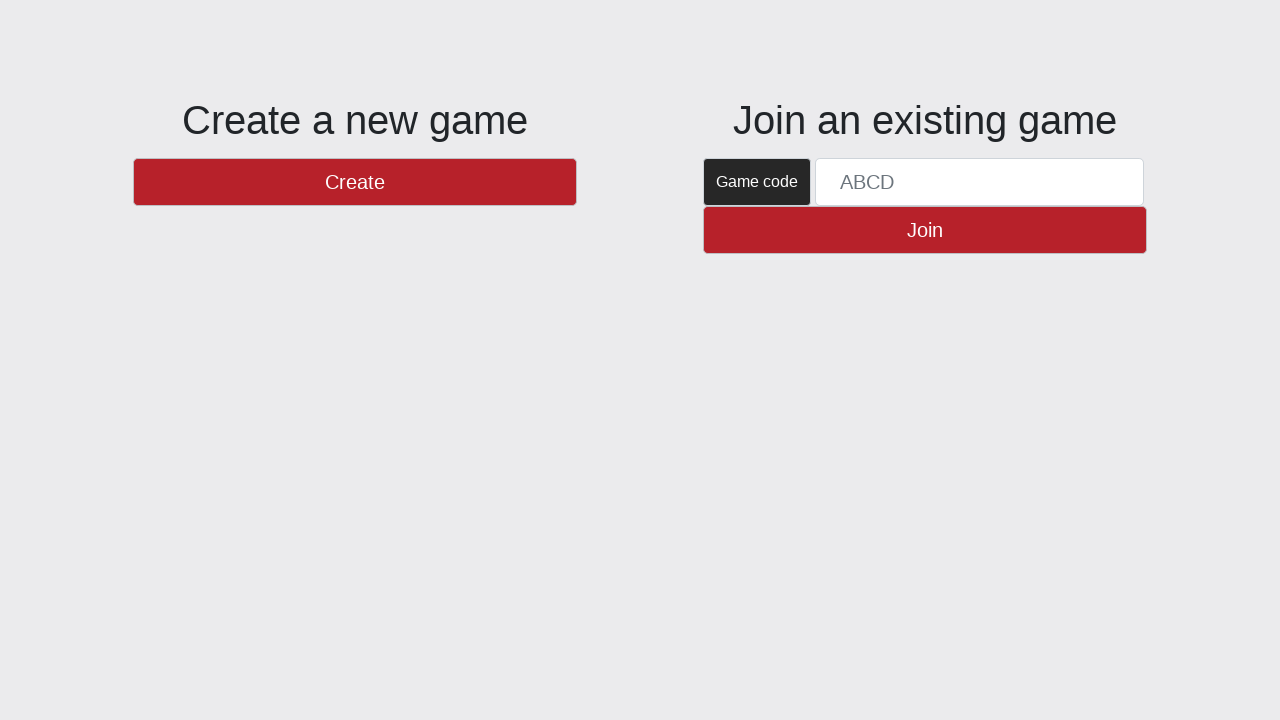

Clicked 'Create' button to start game at (355, 182) on button >> internal:has-text="Create"i
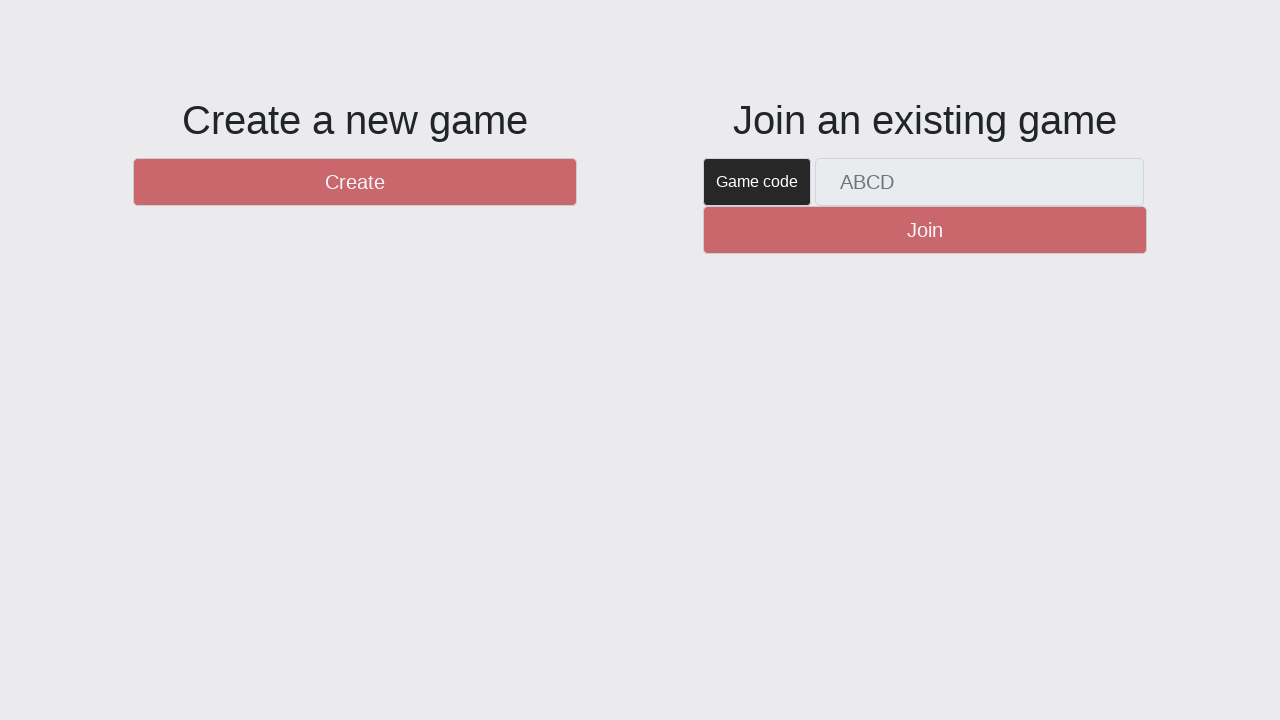

Verified new round button is enabled at (1108, 652) on #btnNewRound
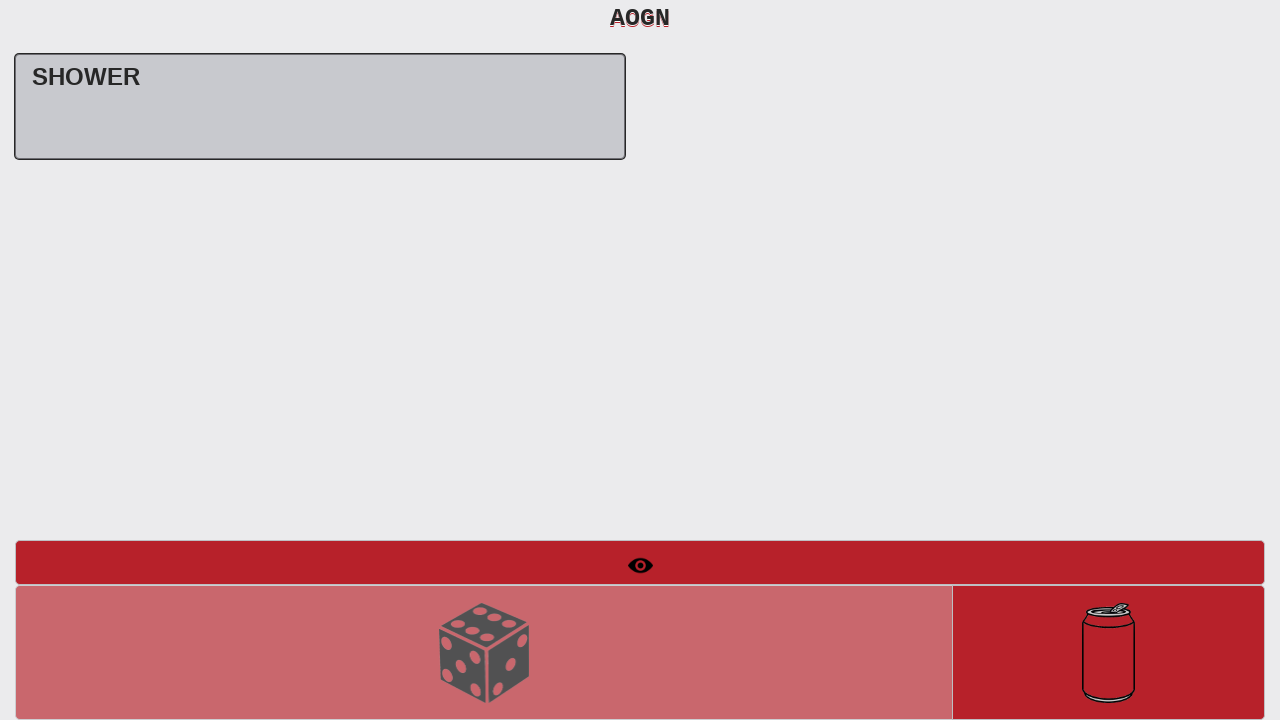

Clicked 'New Round' button to start round at (1108, 652) on #btnNewRound
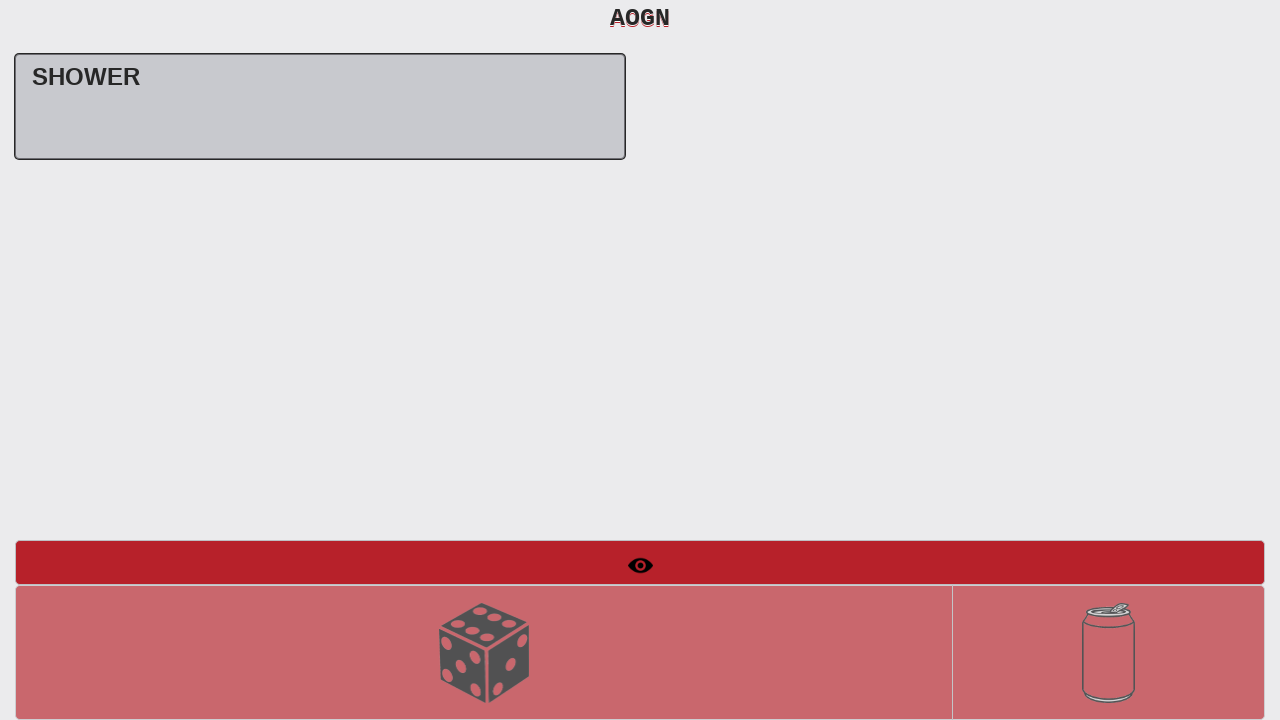

Verified roll dice button is enabled at (484, 652) on #btnRollDice
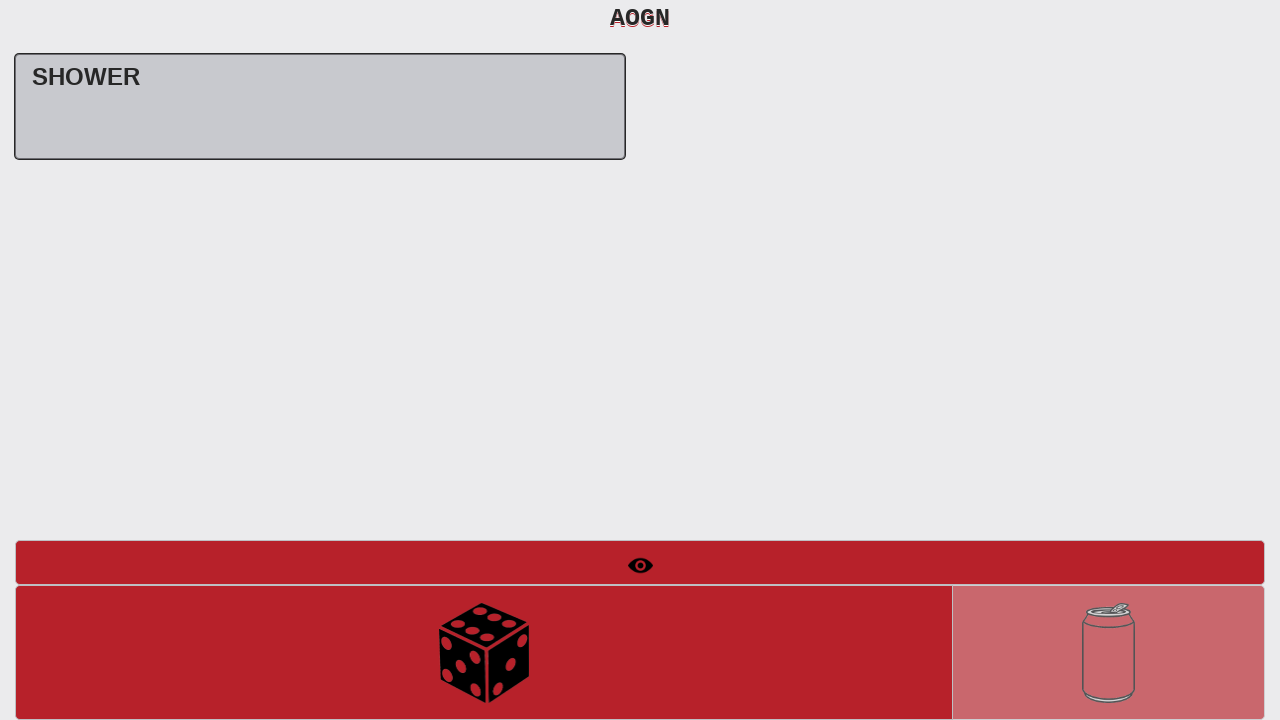

Rolled dice first time, expecting 3,3 at (484, 652) on #btnRollDice
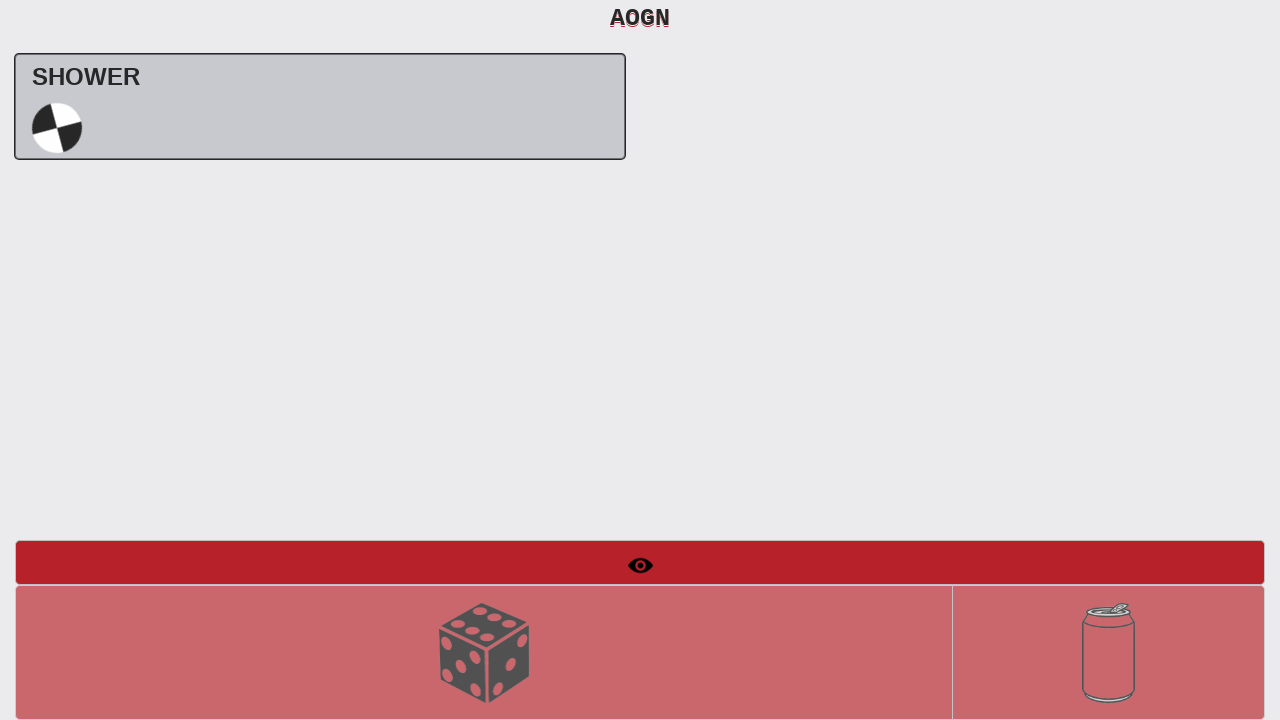

Verified roll dice button is enabled for second roll at (484, 652) on #btnRollDice
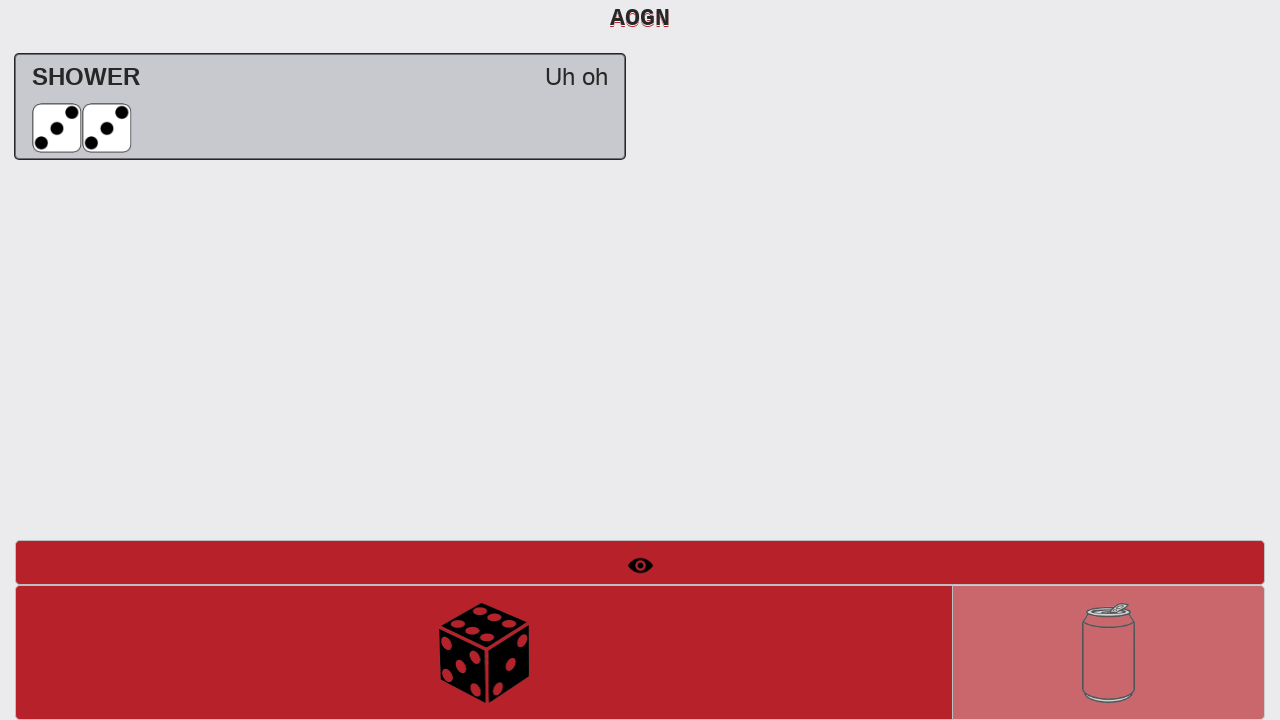

Rolled dice second time, expecting 3,3,3 at (484, 652) on #btnRollDice
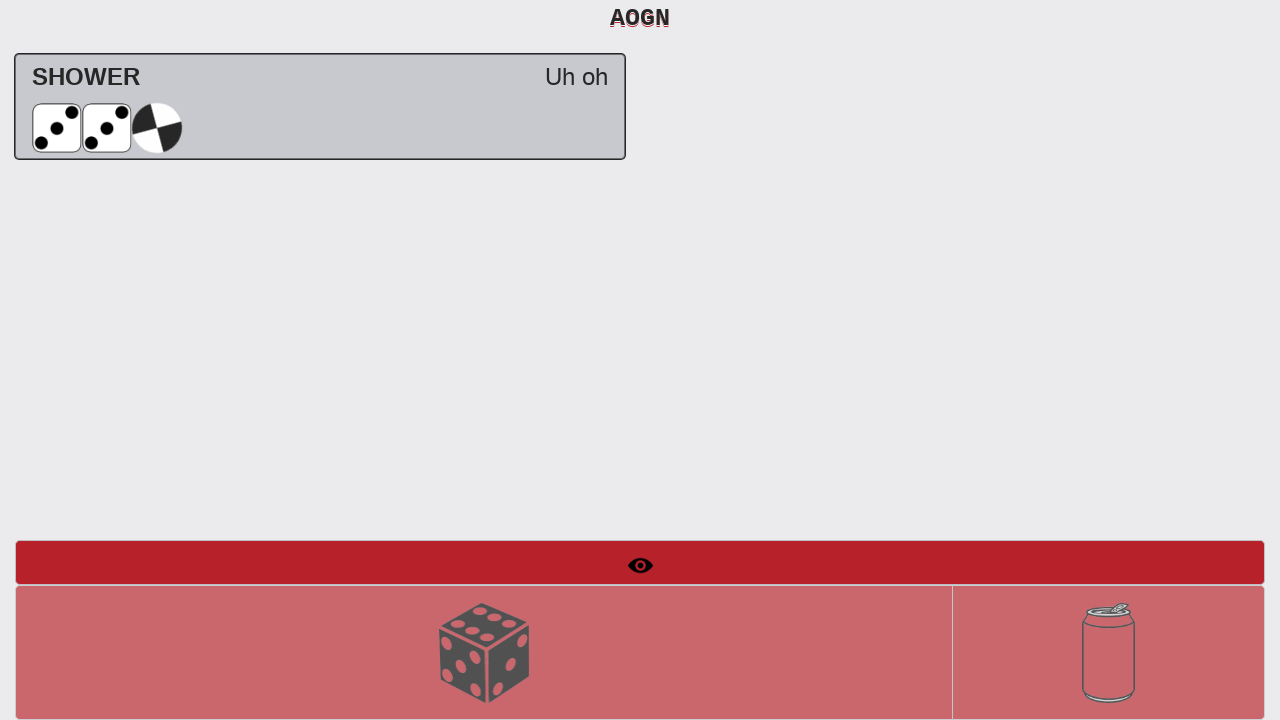

Verified 'Go take a shower' message appeared
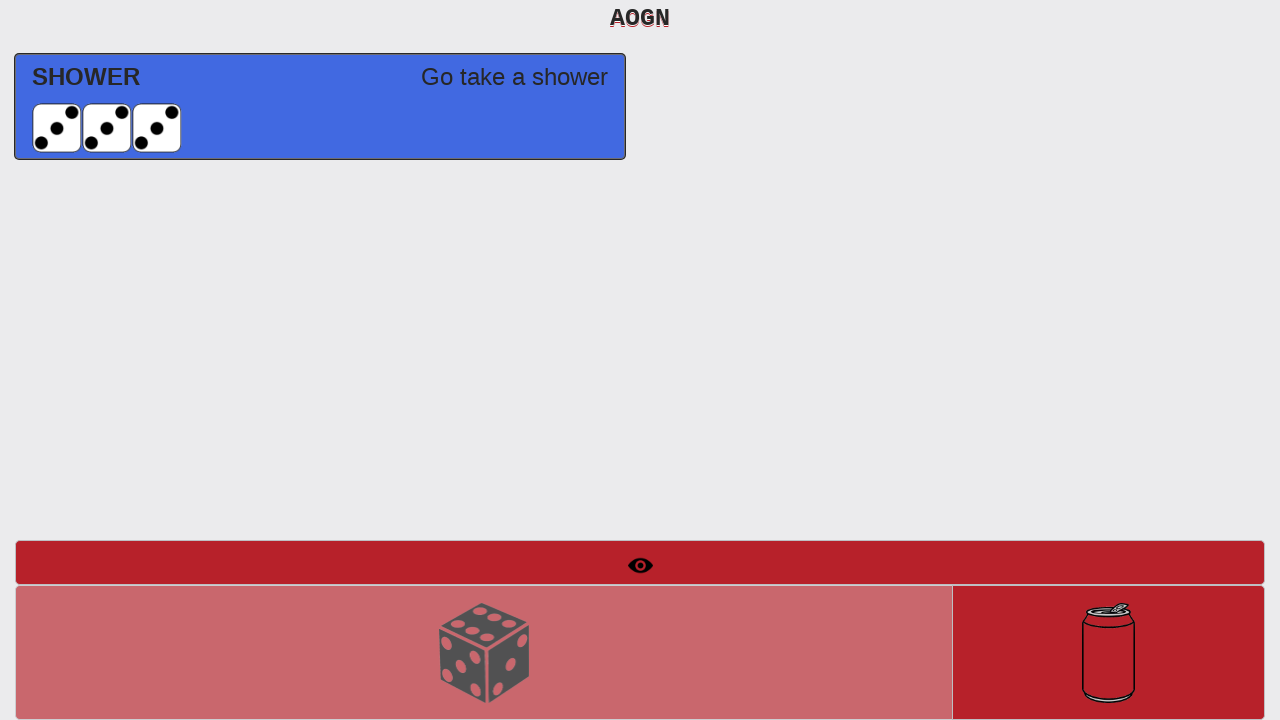

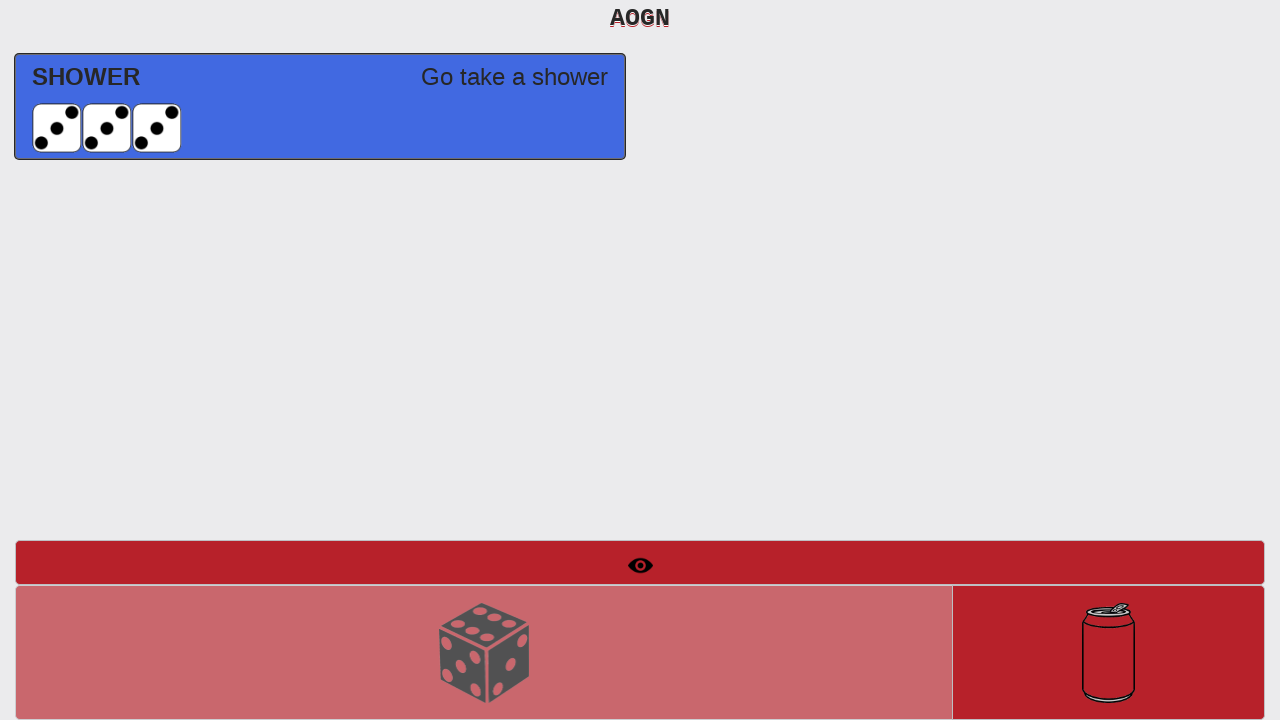